Tests right-click (context click) functionality by right-clicking a button and verifying the success message appears

Starting URL: https://demoqa.com/buttons

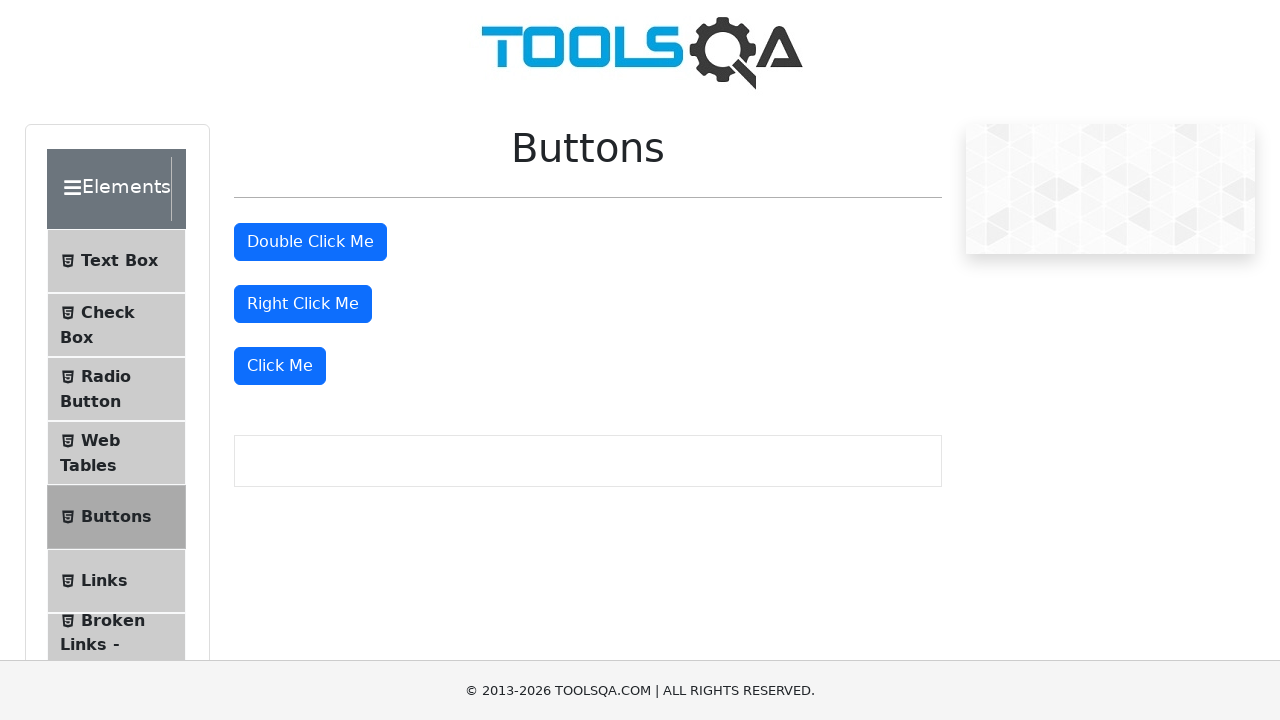

Right-clicked the right click button at (303, 304) on #rightClickBtn
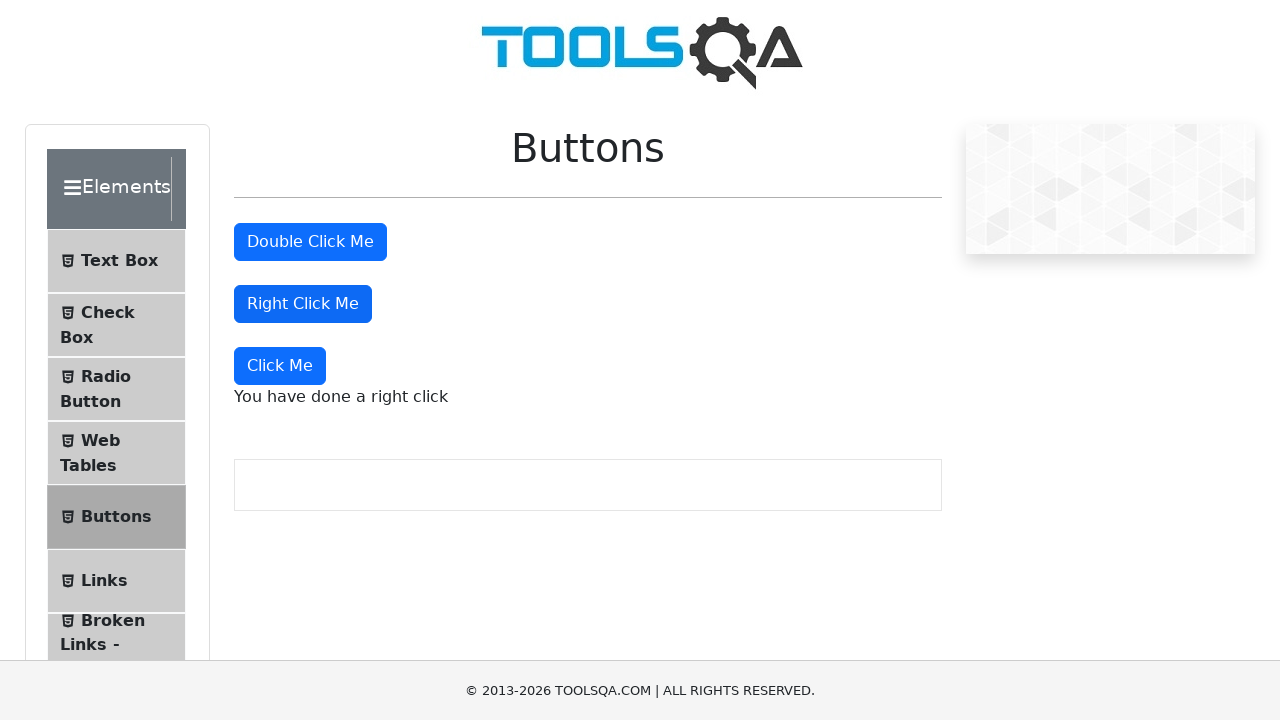

Right-click message element appeared
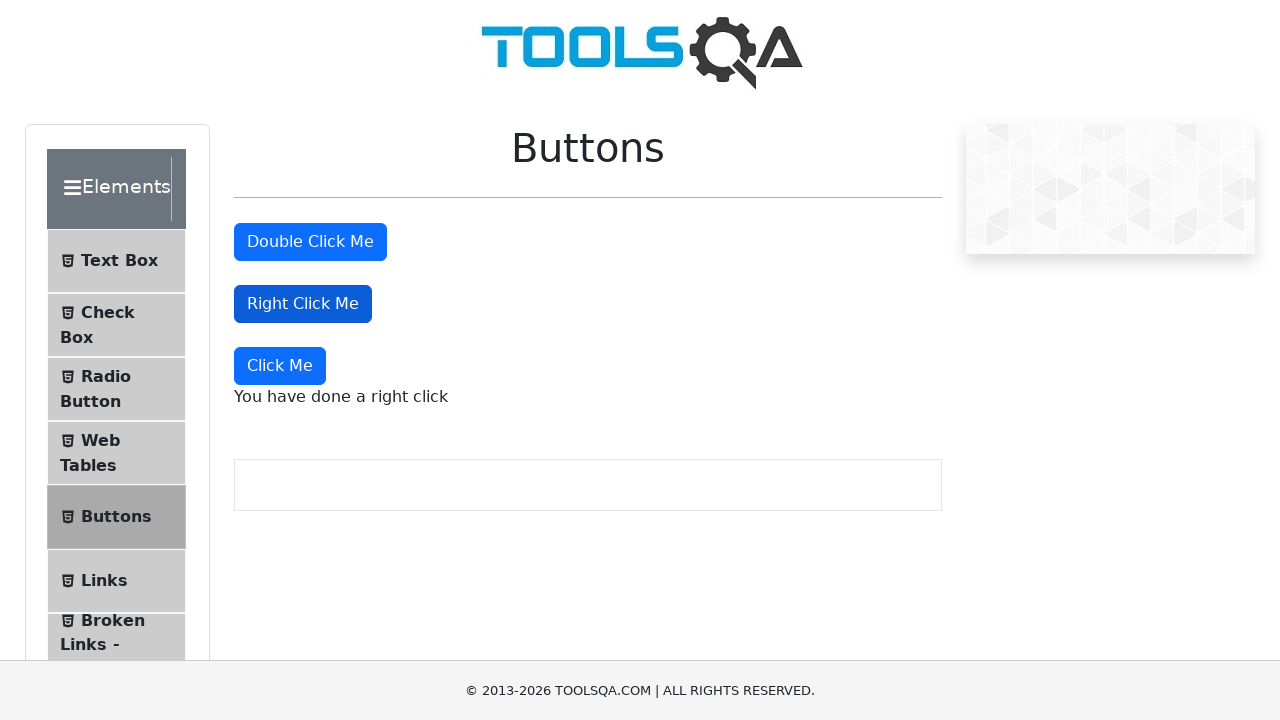

Verified right-click message displays 'You have done a right click'
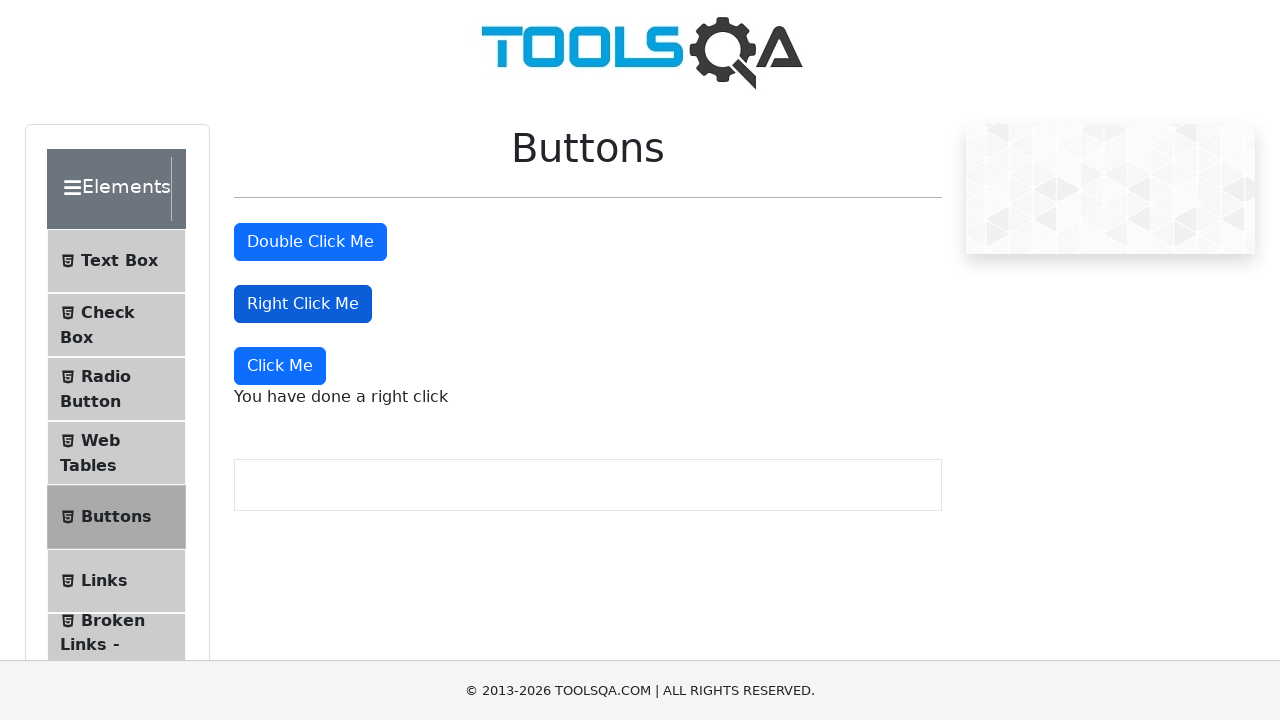

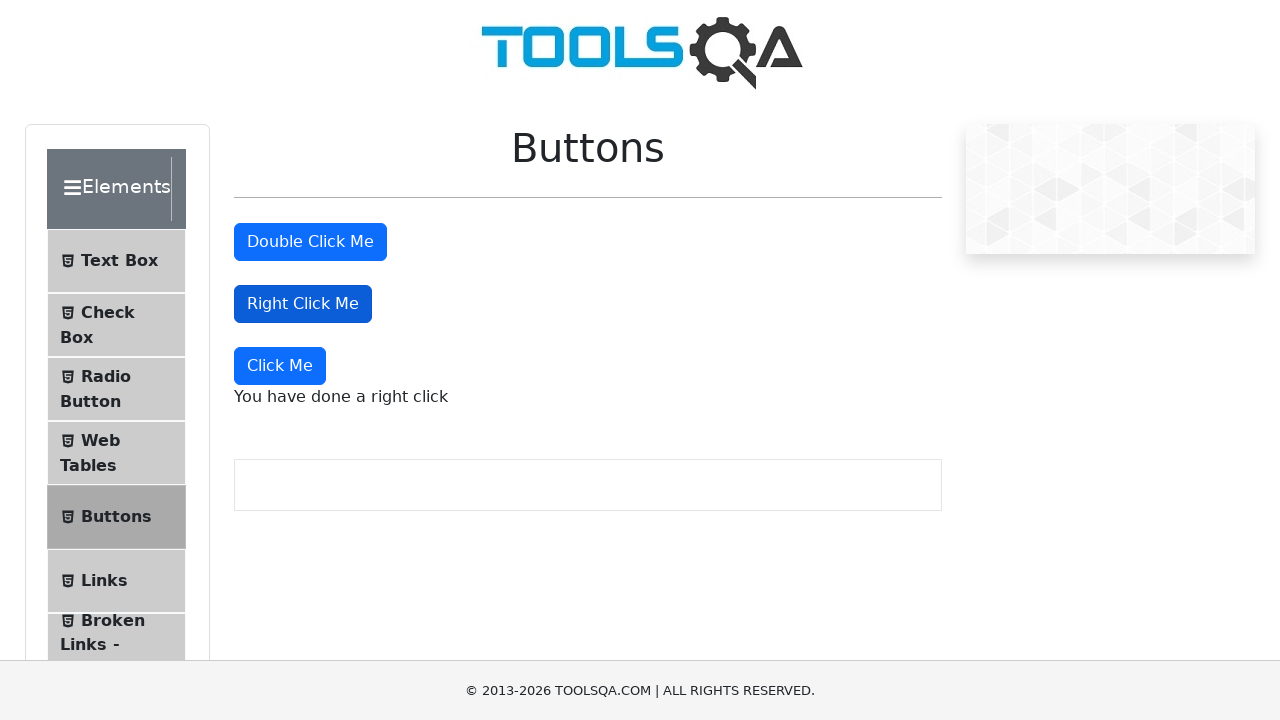